Cross-browser test that navigates to the VCTC Pune website to verify it loads correctly

Starting URL: https://vctcpune.com/

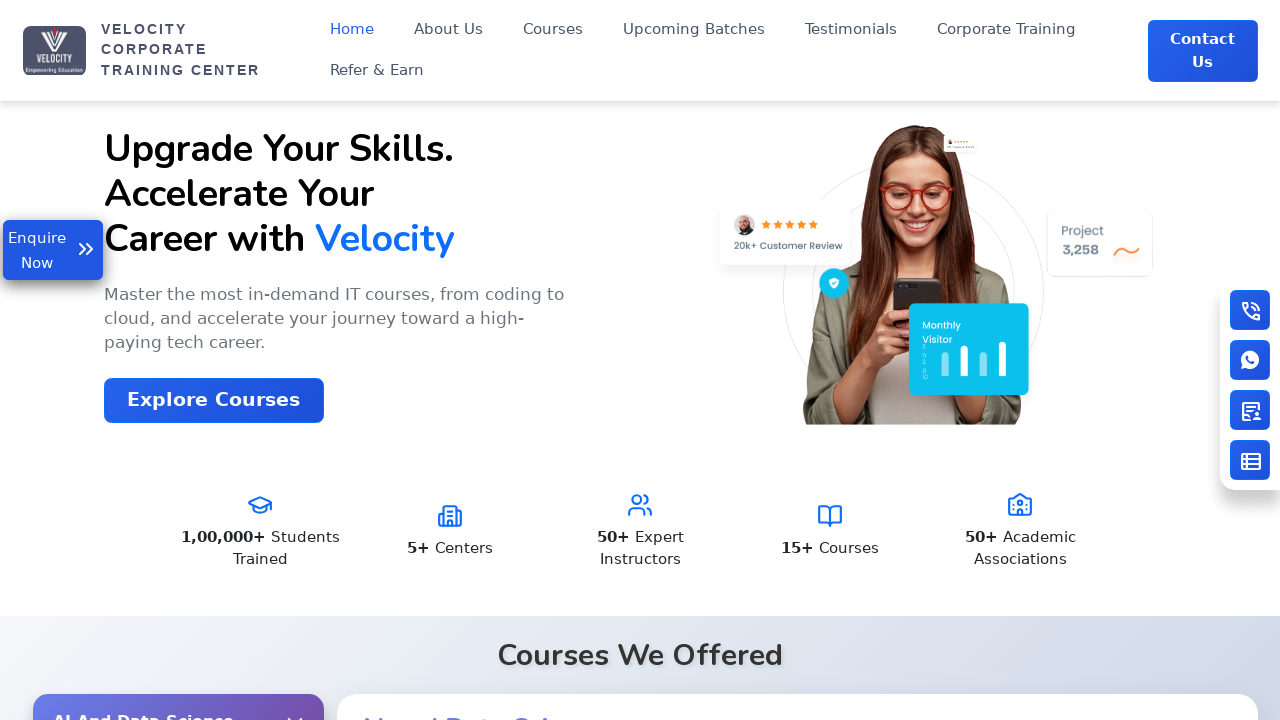

VCTC Pune website loaded - DOM content ready
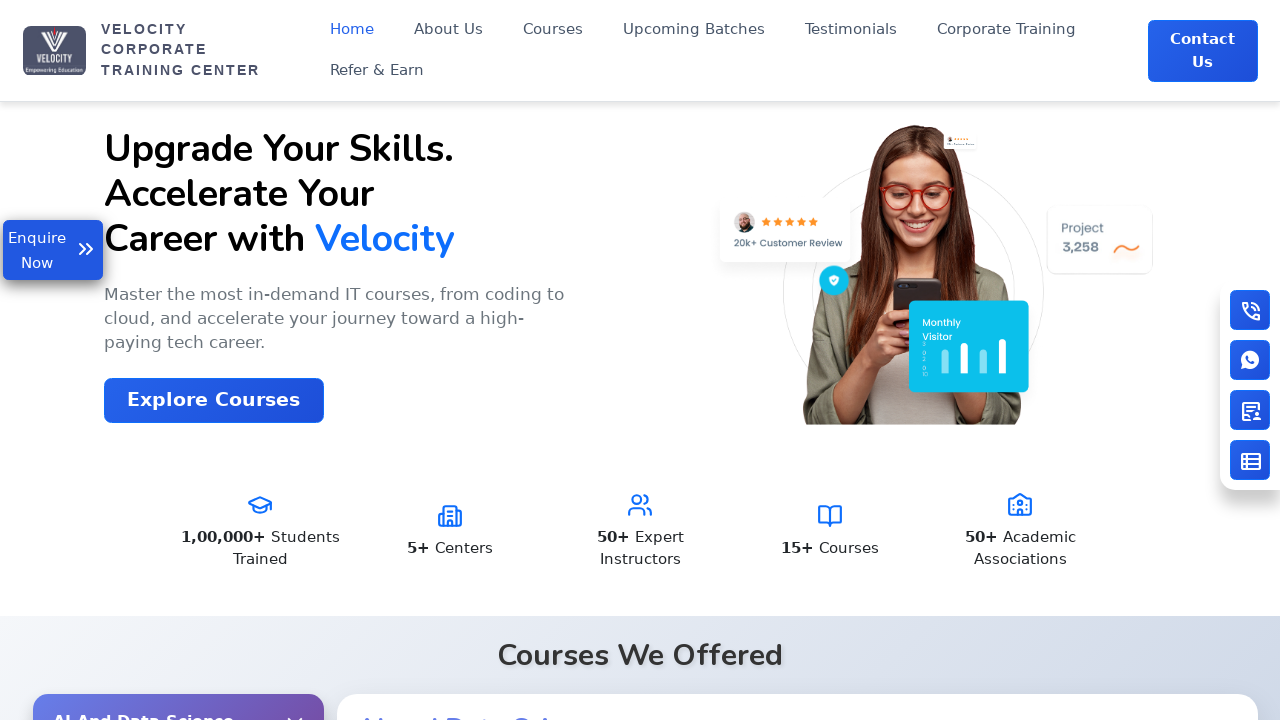

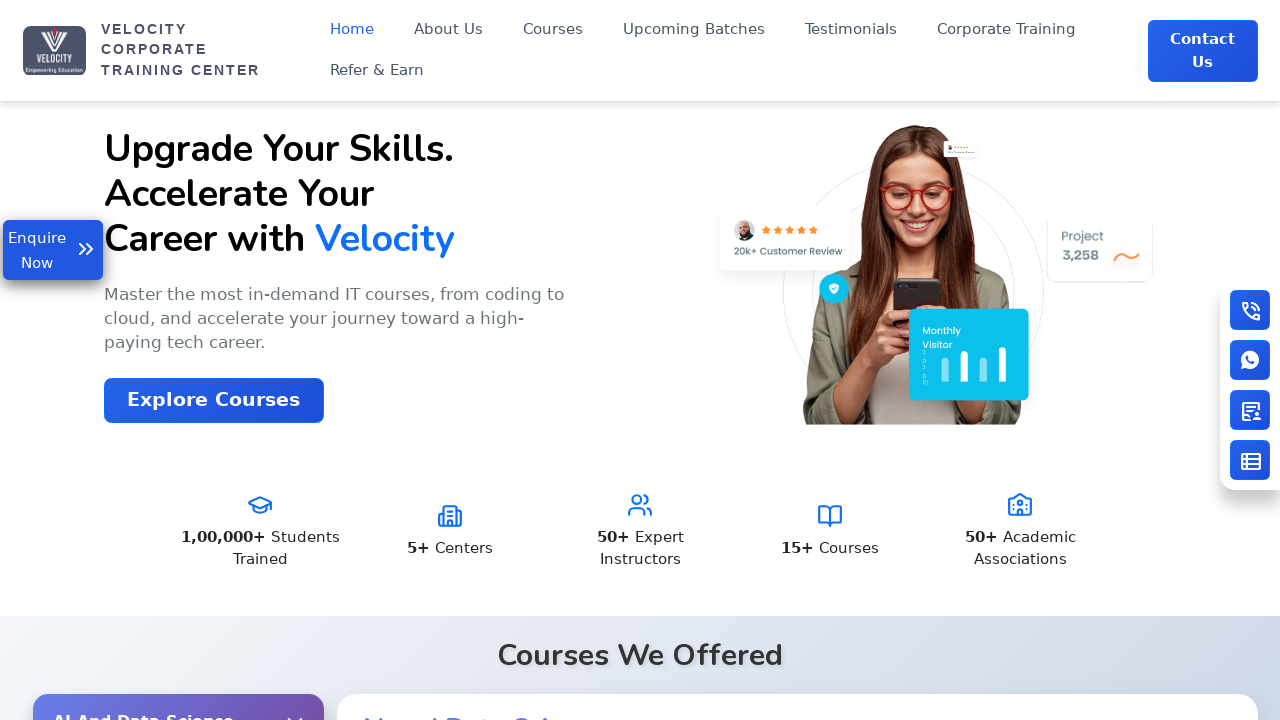